Navigates to W3Schools HTML tables page and counts the number of rows in the customers table

Starting URL: https://www.w3schools.com/html/html_tables.asp

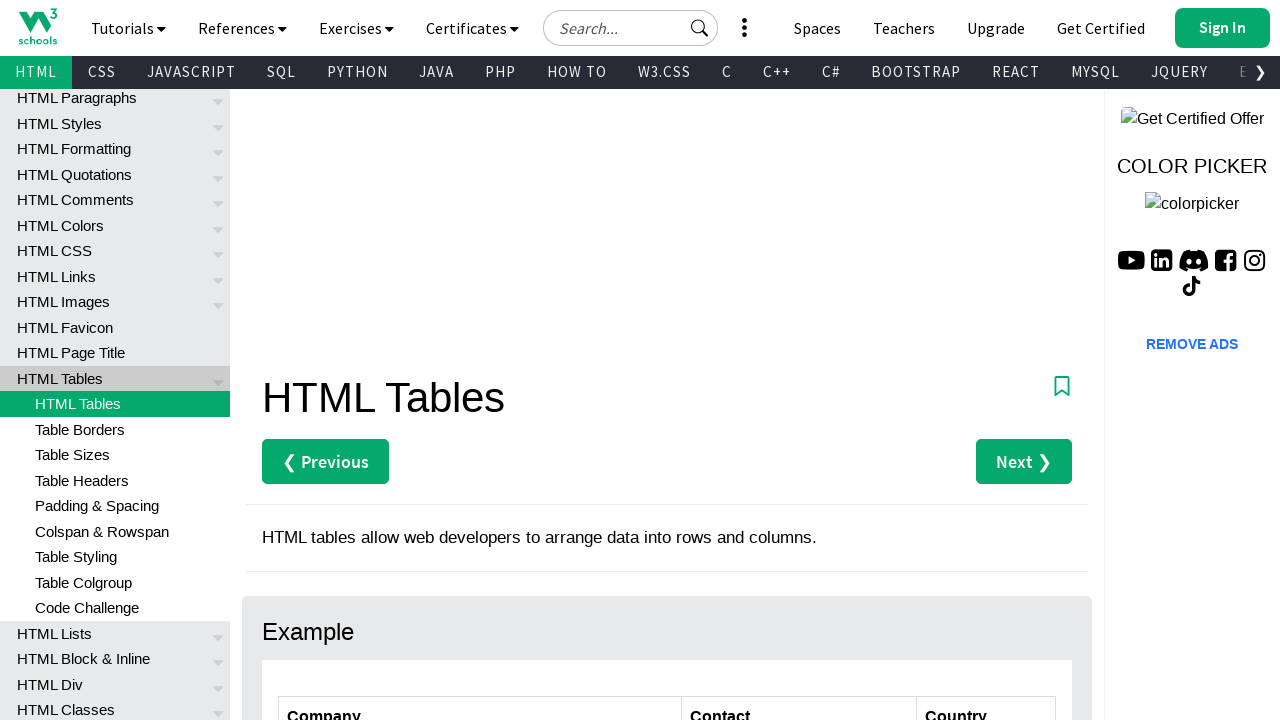

Navigated to W3Schools HTML tables page
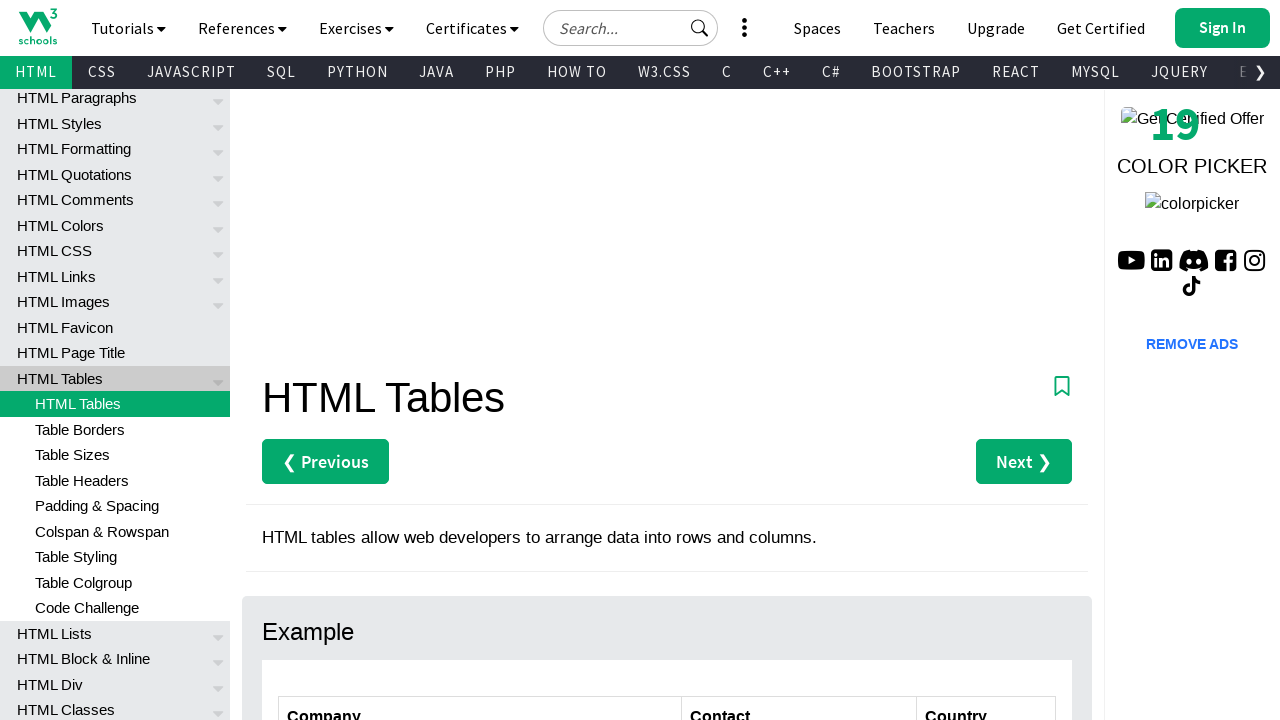

Customers table loaded
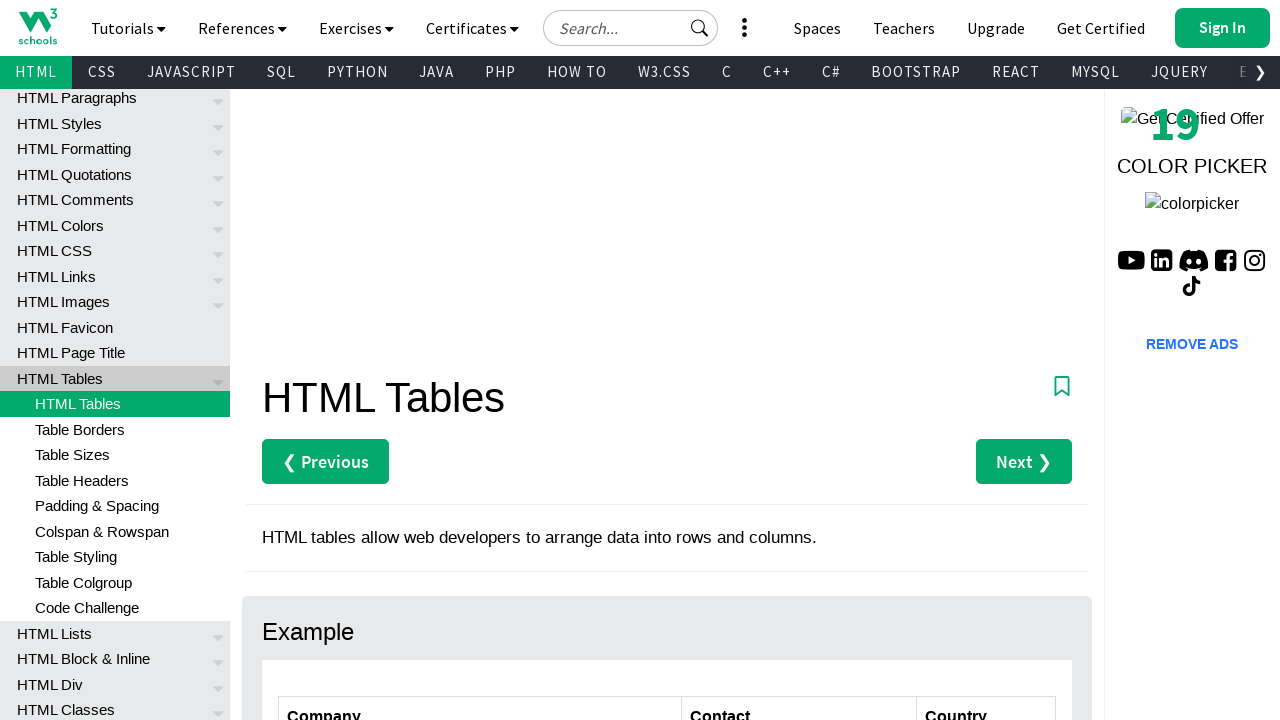

Retrieved all table rows - found 7 rows
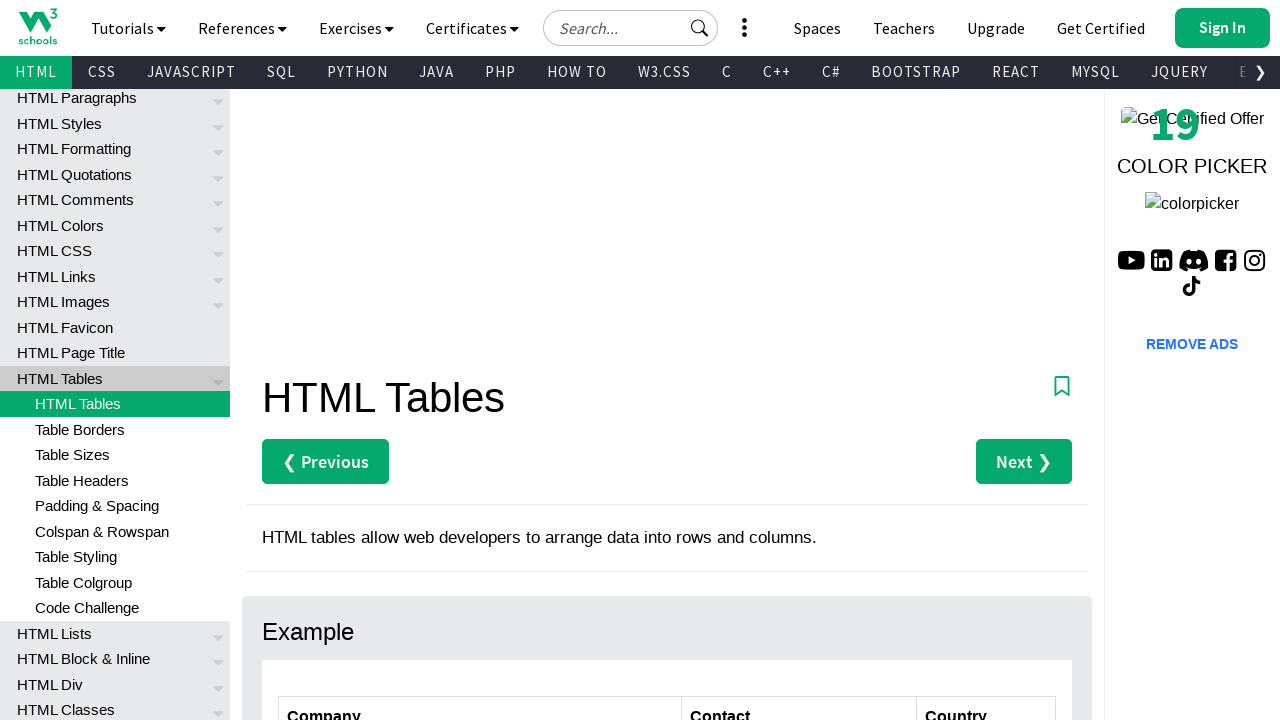

Verified that table contains rows
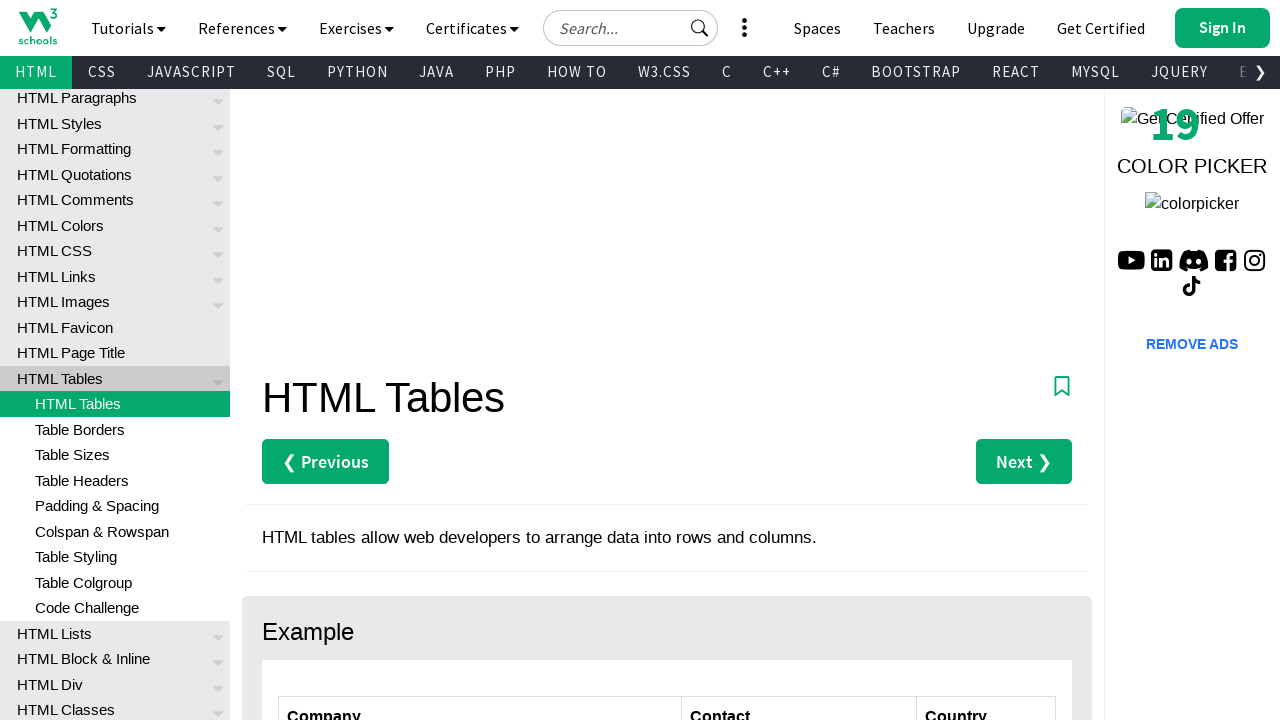

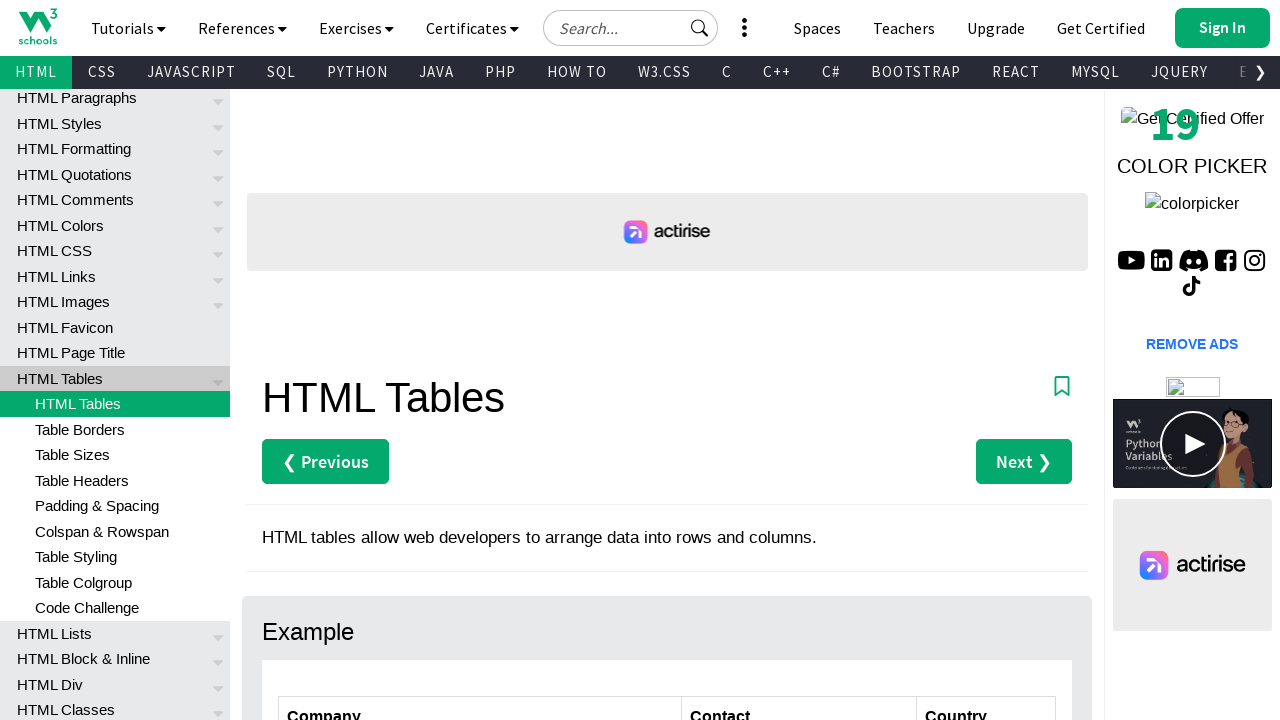